Tests JavaScript prompt alert functionality by clicking a button to trigger a prompt alert, entering text into it, and accepting the alert.

Starting URL: https://demoqa.com/alerts

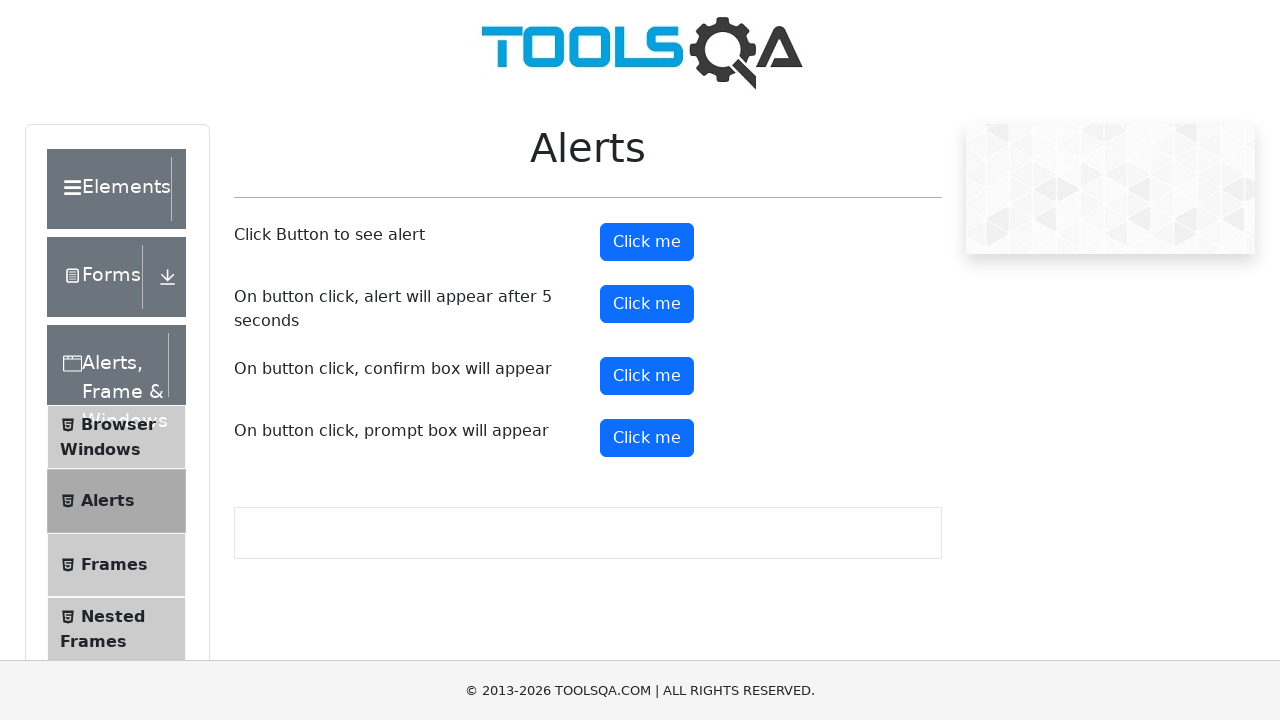

Scrolled to bottom of page to ensure alert buttons are visible
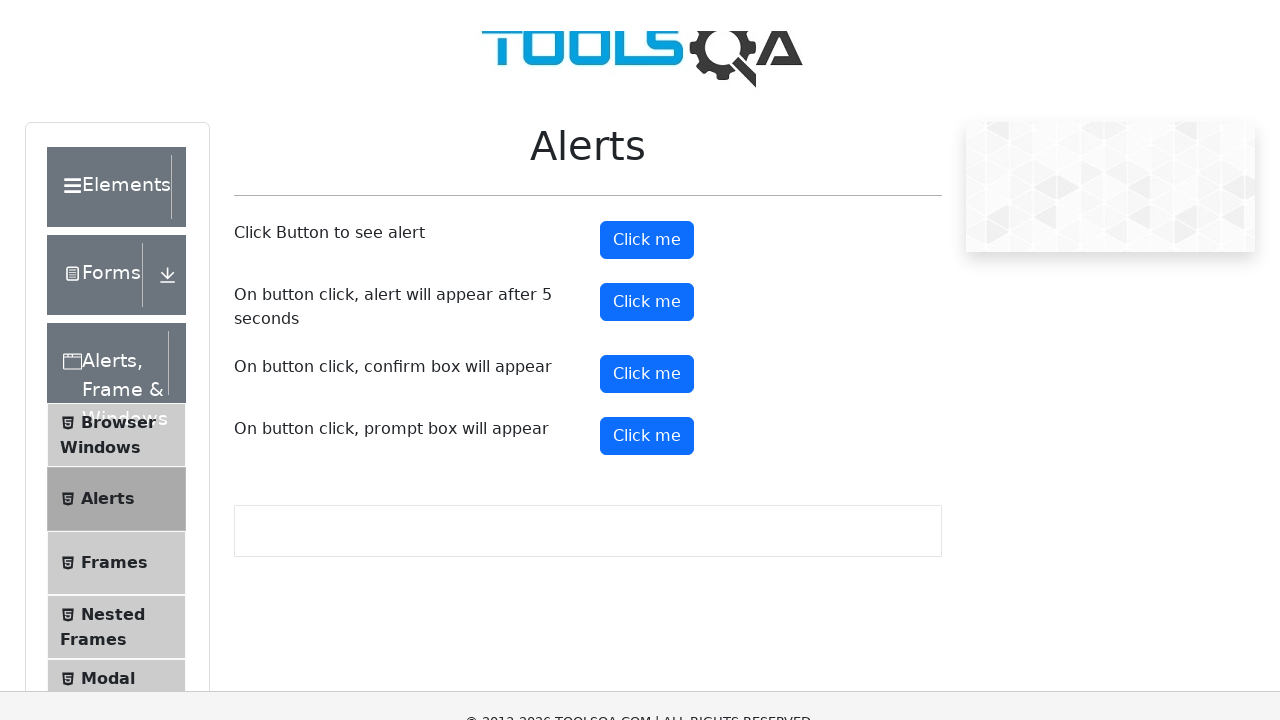

Clicked prompt button to trigger alert at (647, 44) on #promtButton
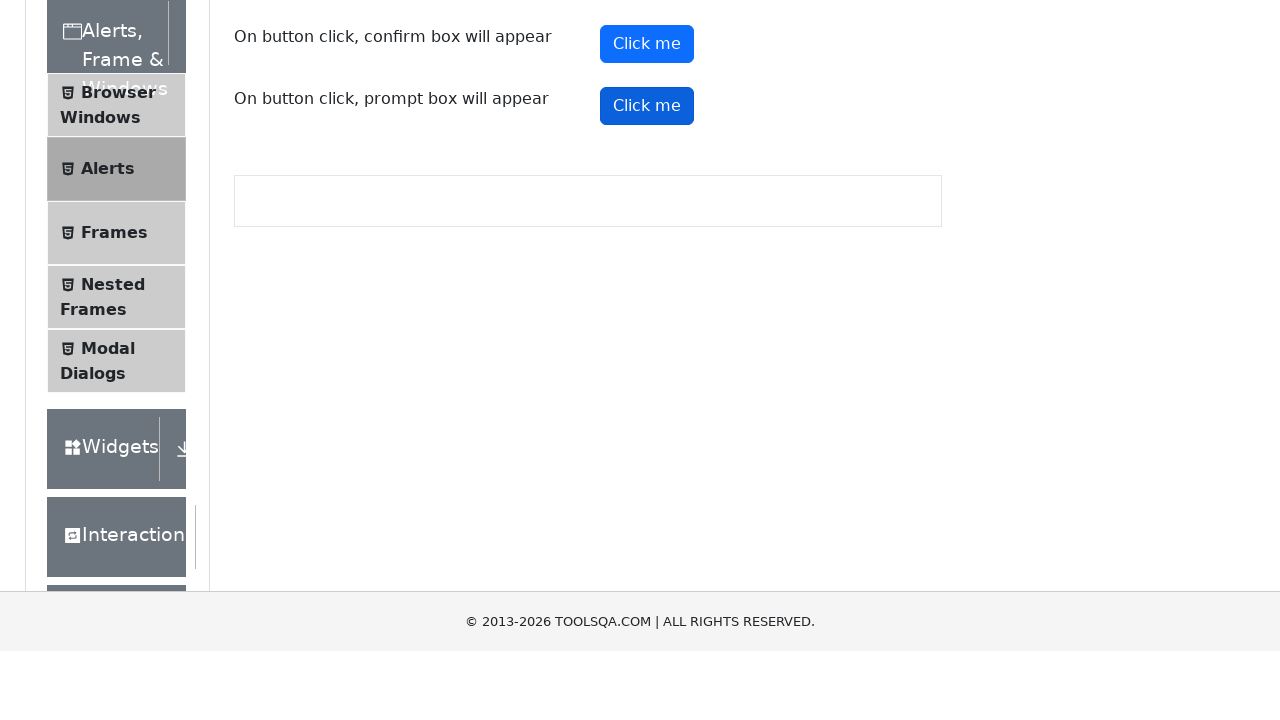

Set up dialog event handler to accept prompt with text 'Typing by topstech'
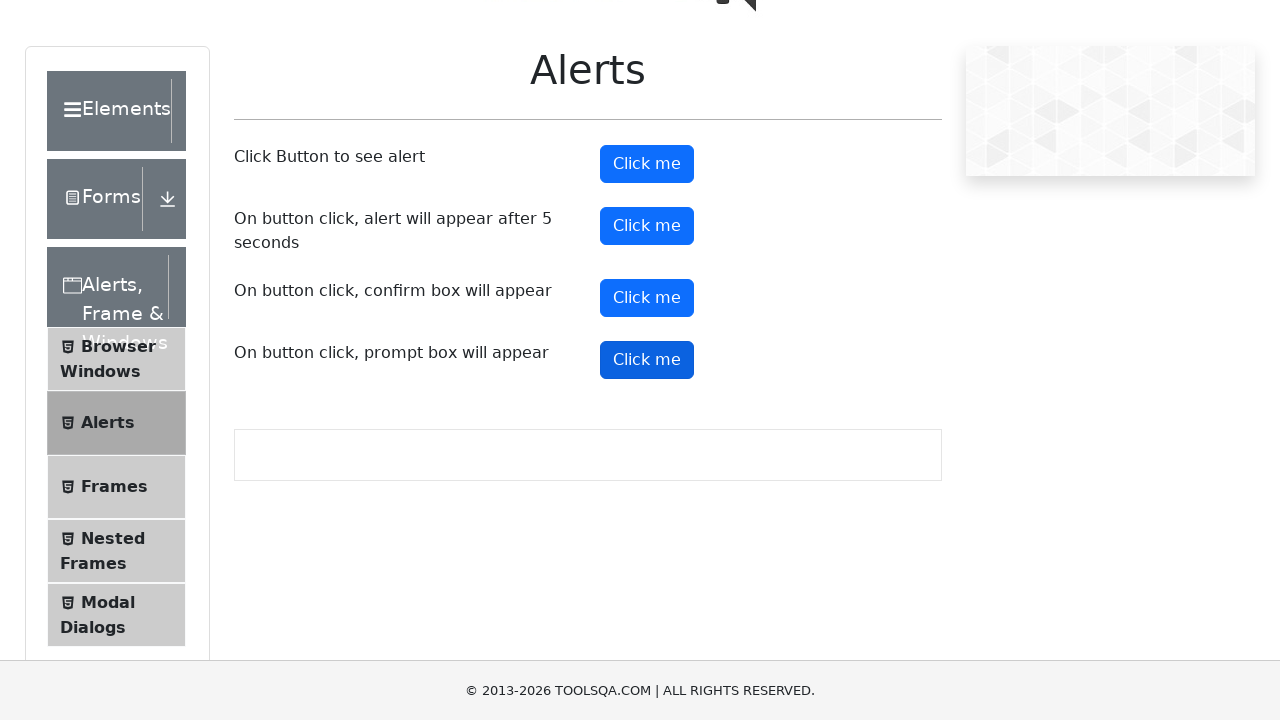

Clicked prompt button again to trigger the handled alert at (647, 360) on #promtButton
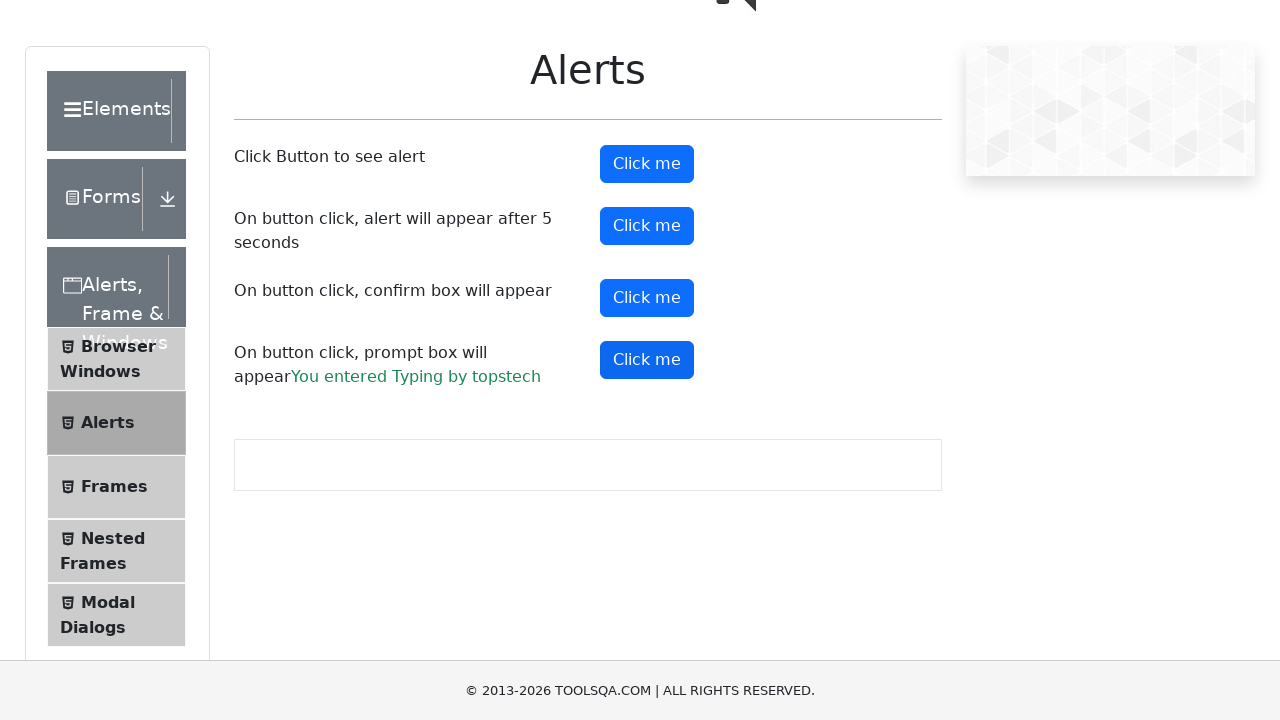

Prompt result text appeared on page
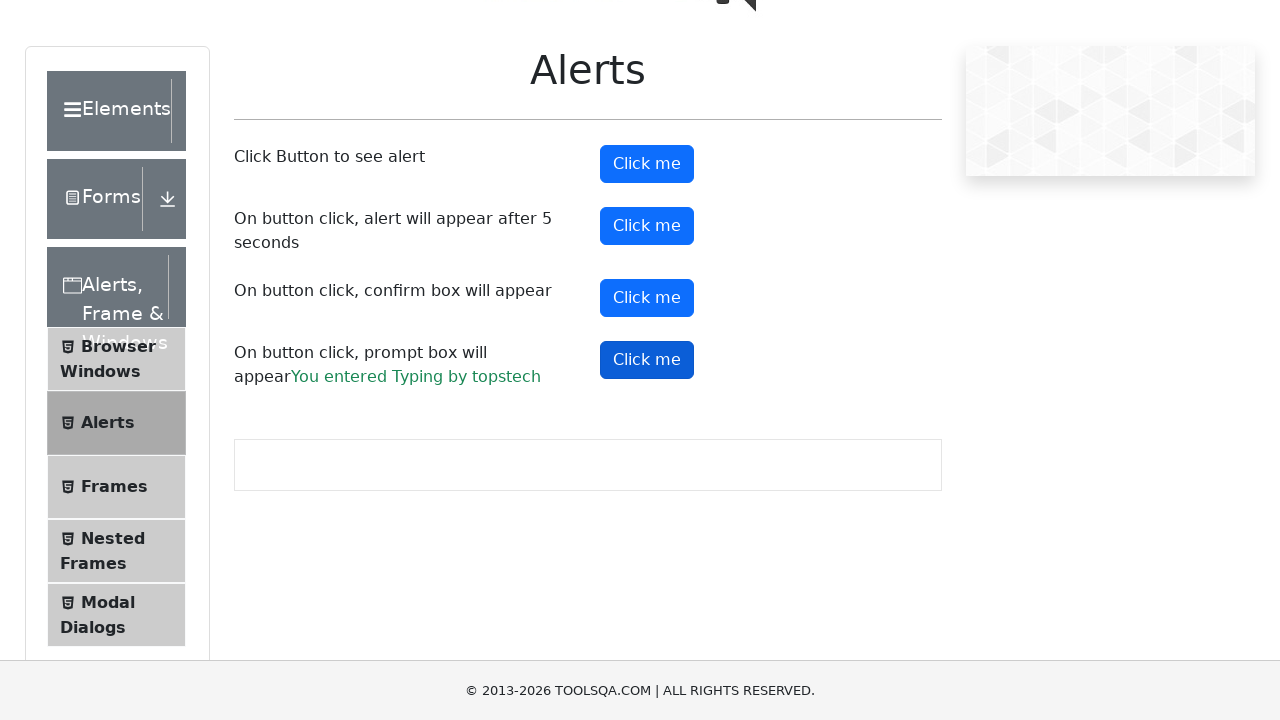

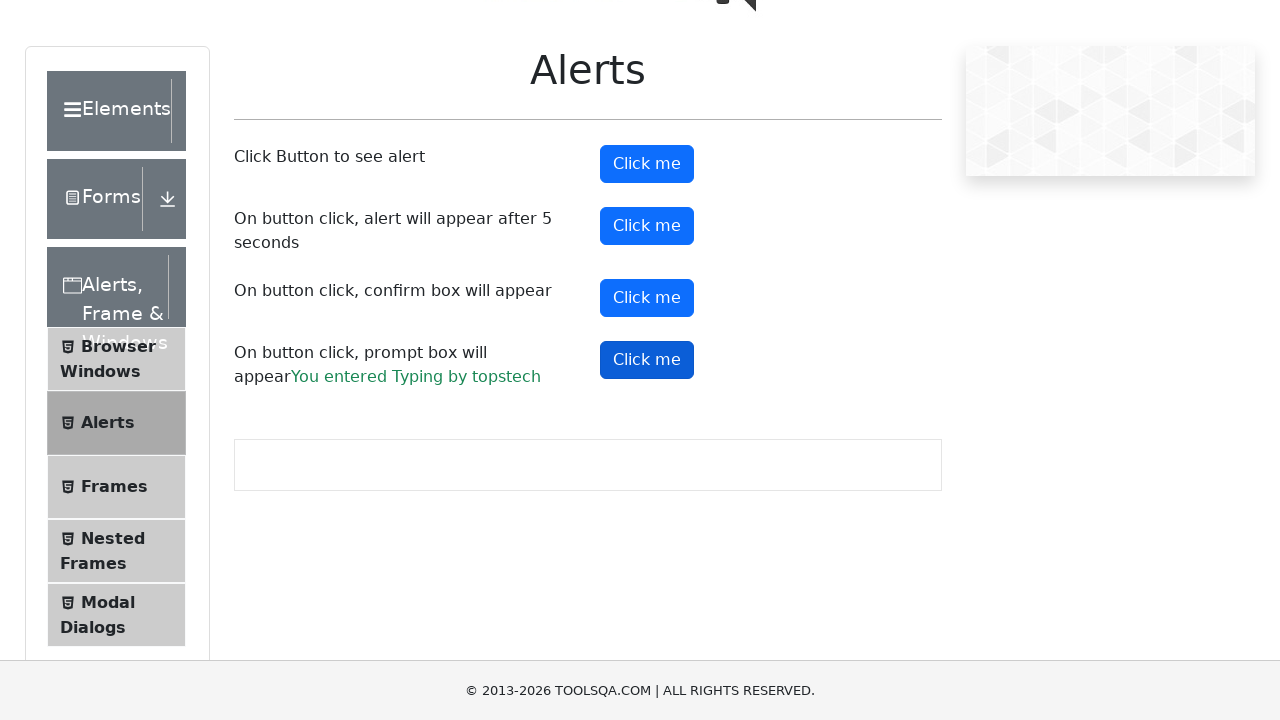